Tests dynamic controls functionality by checking if a text input field is initially disabled, clicking an "Enable Input" button, and verifying the field becomes enabled.

Starting URL: https://training-support.net/webelements/dynamic-controls/

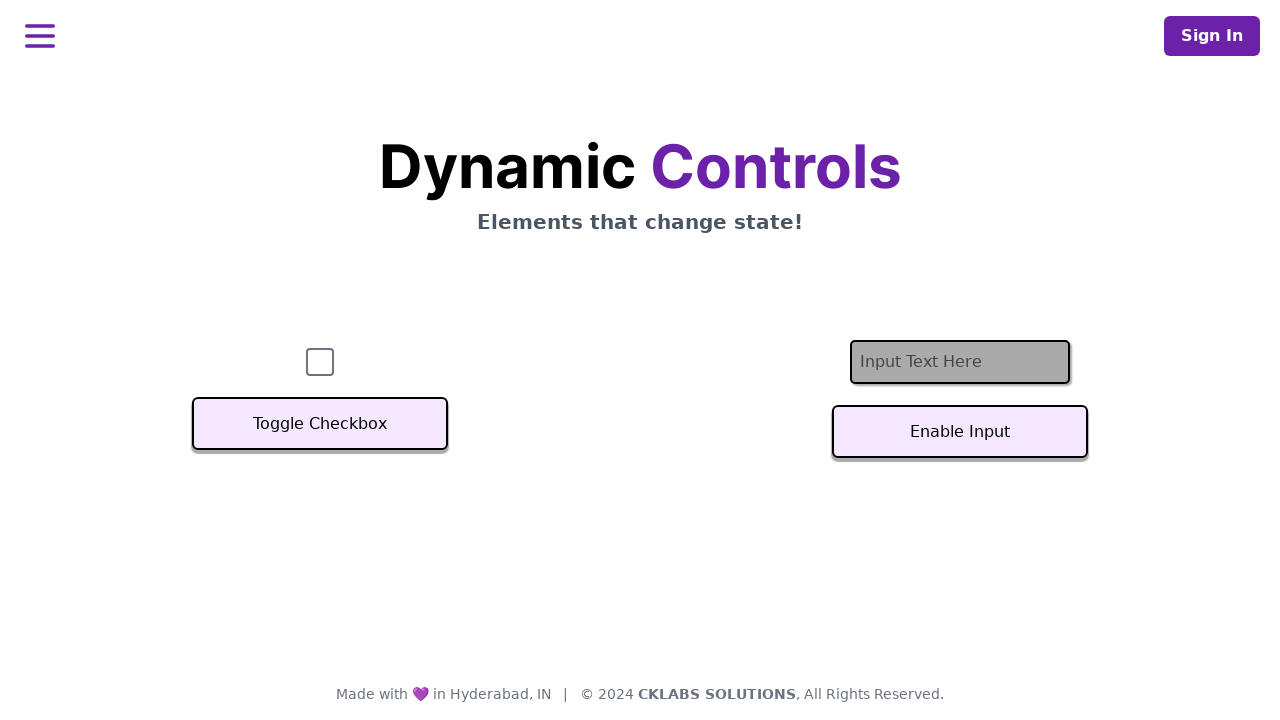

Checked if text input field is enabled initially (expected to be disabled)
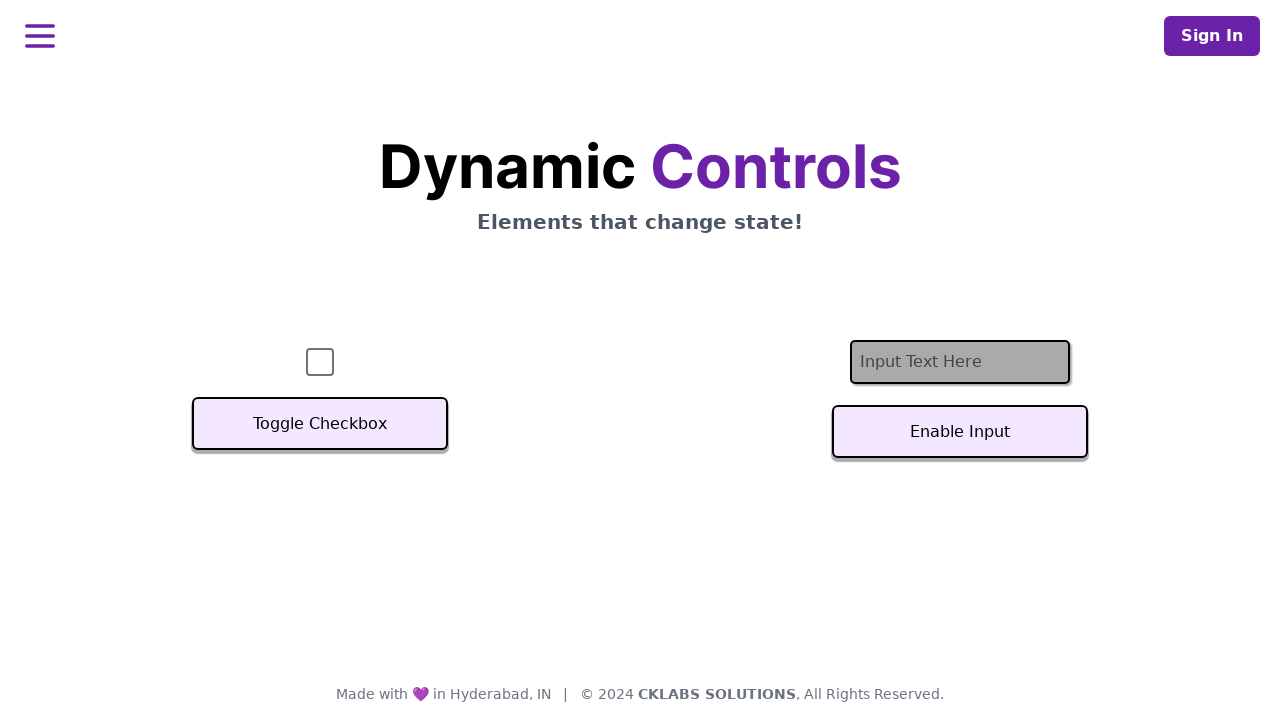

Clicked the 'Enable Input' button to enable the text field at (960, 432) on #textInputButton
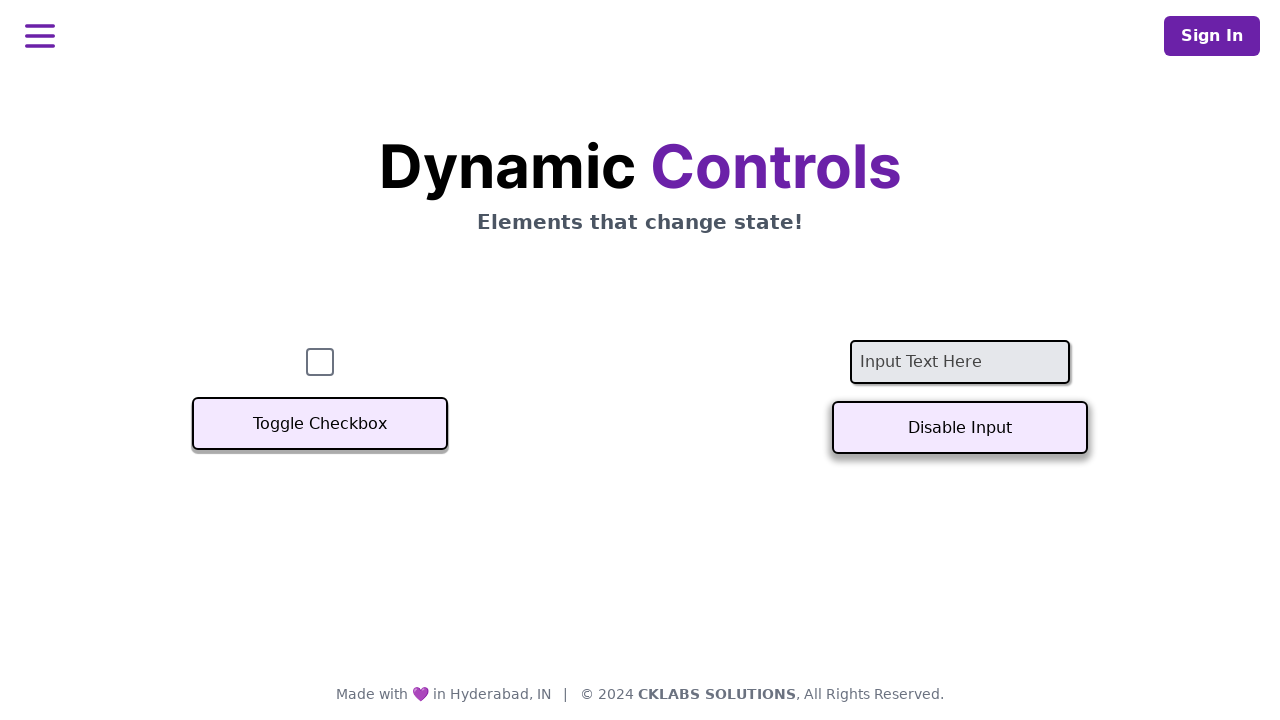

Waited for text input field to become enabled
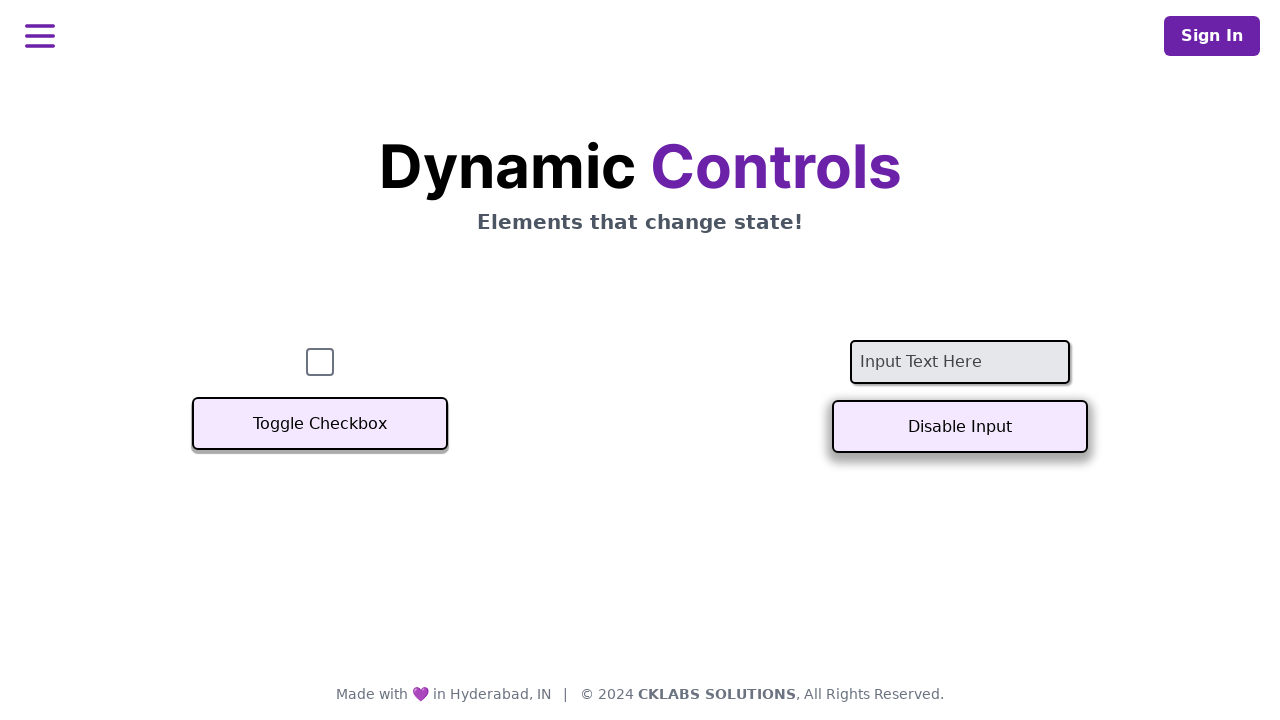

Verified that text input field is now enabled after clicking button
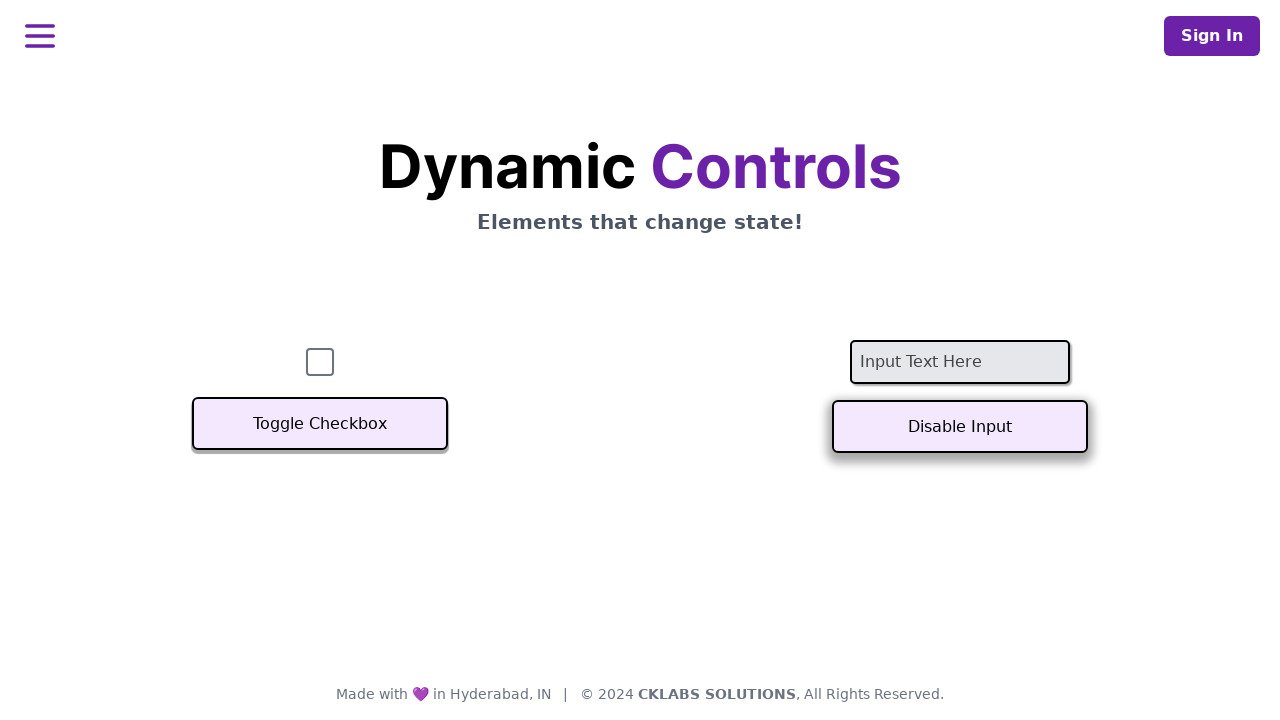

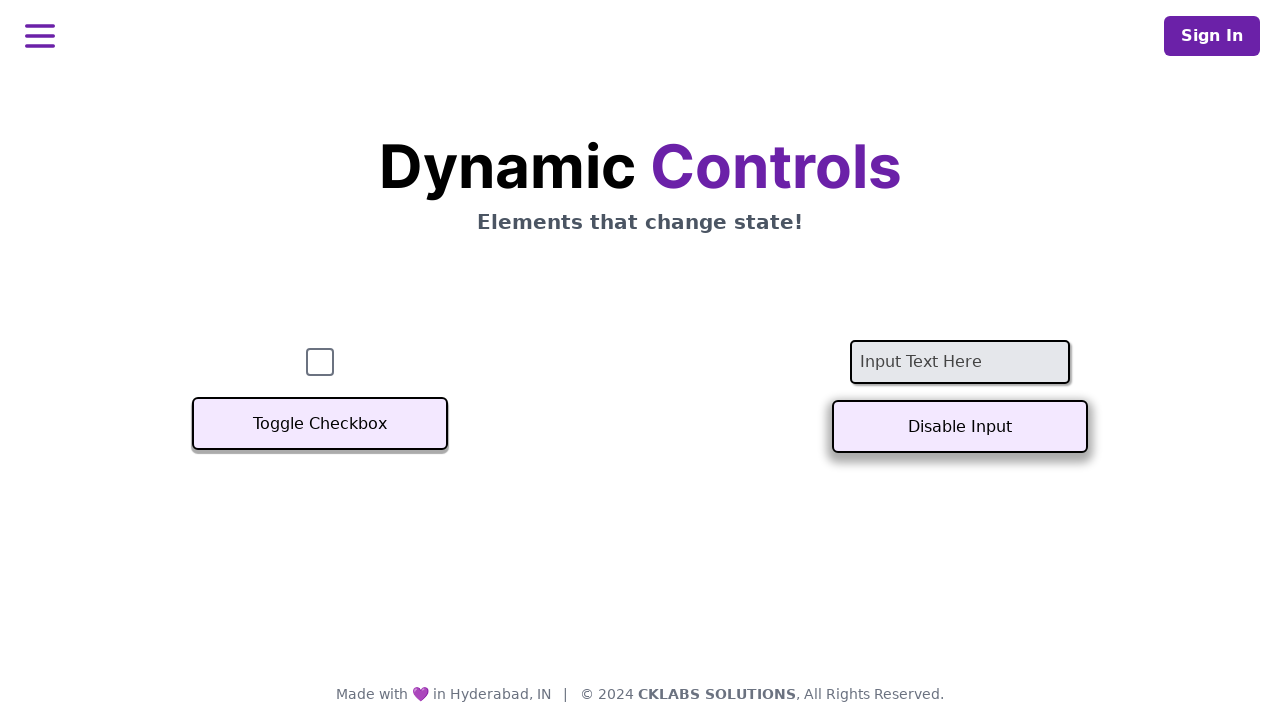